Tests Shadow DOM interaction by scrolling to a specific element and filling an input field nested within multiple shadow roots with a pizza type value.

Starting URL: https://selectorshub.com/xpath-practice-page/

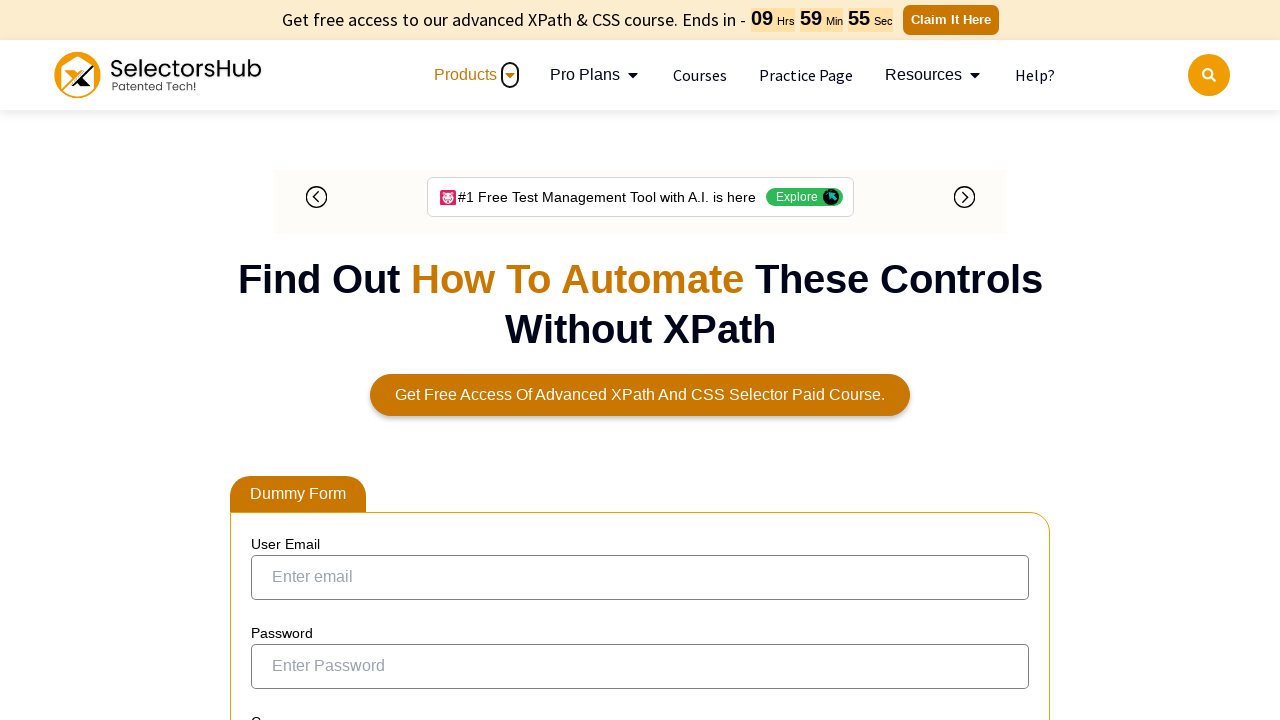

Scrolled to userName div element
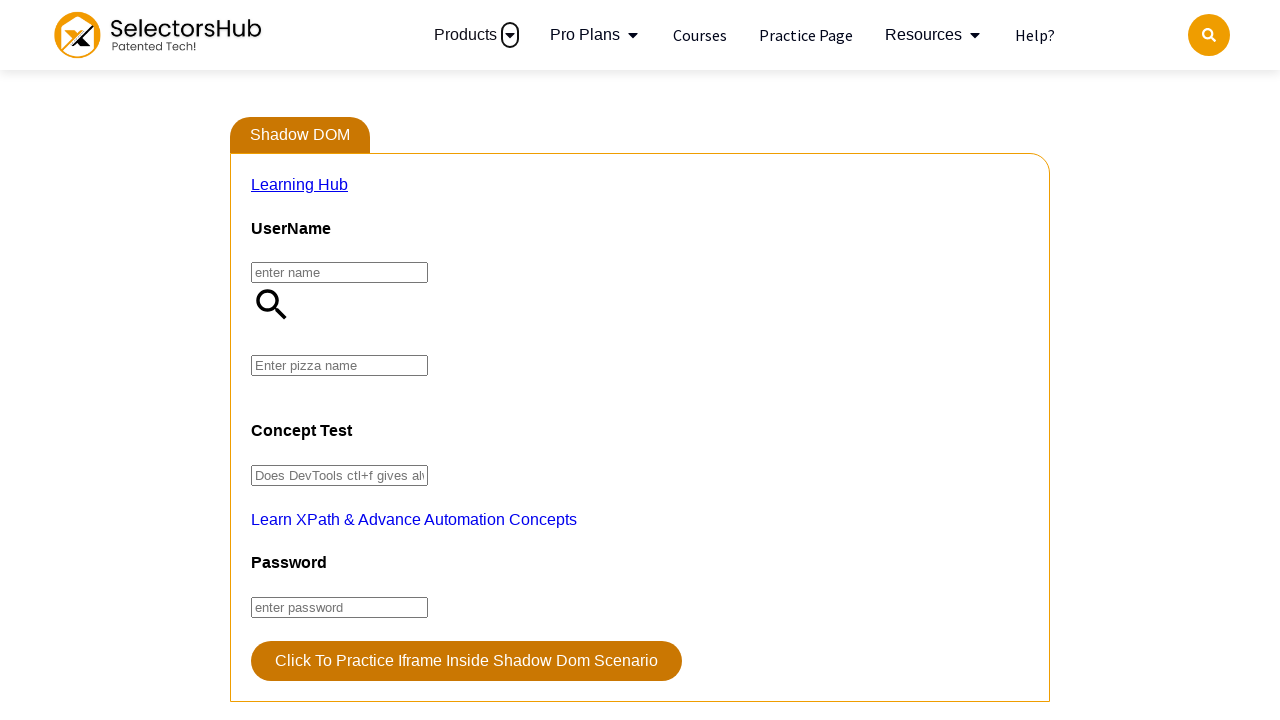

Filled pizza input field with 'farmhouse' value in nested shadow DOM on #userName >> div#app2 >> #pizza
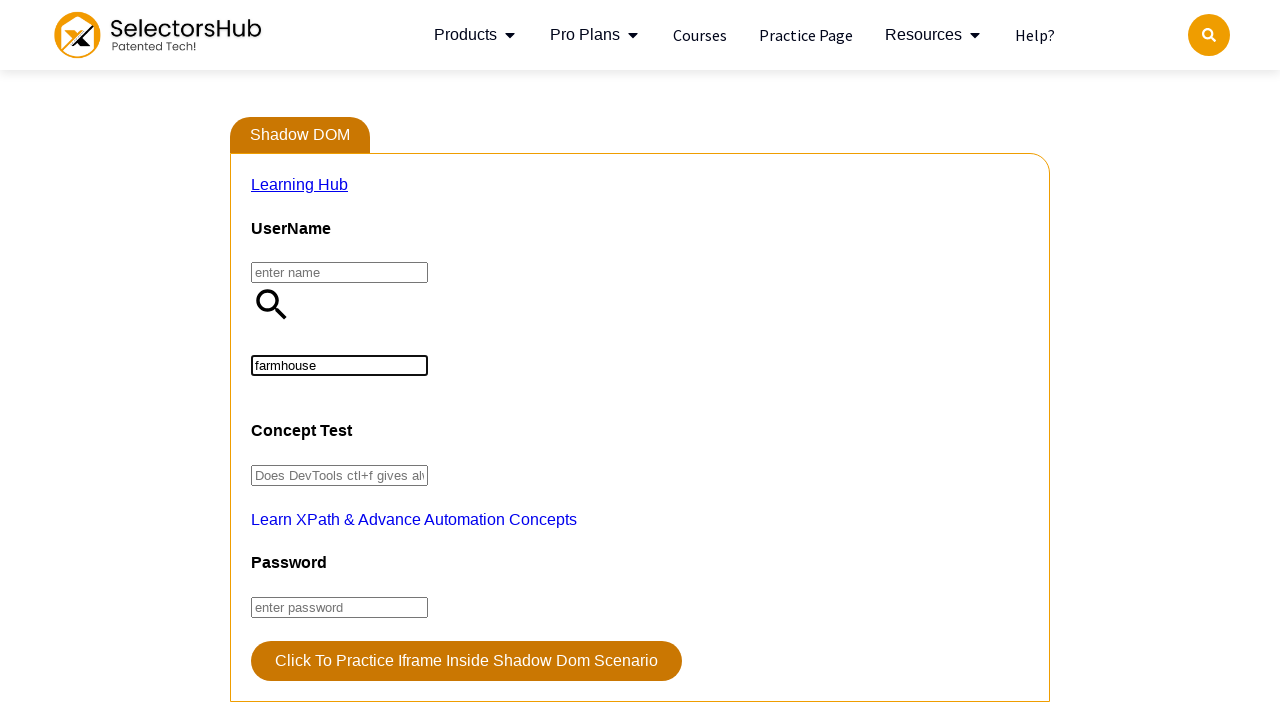

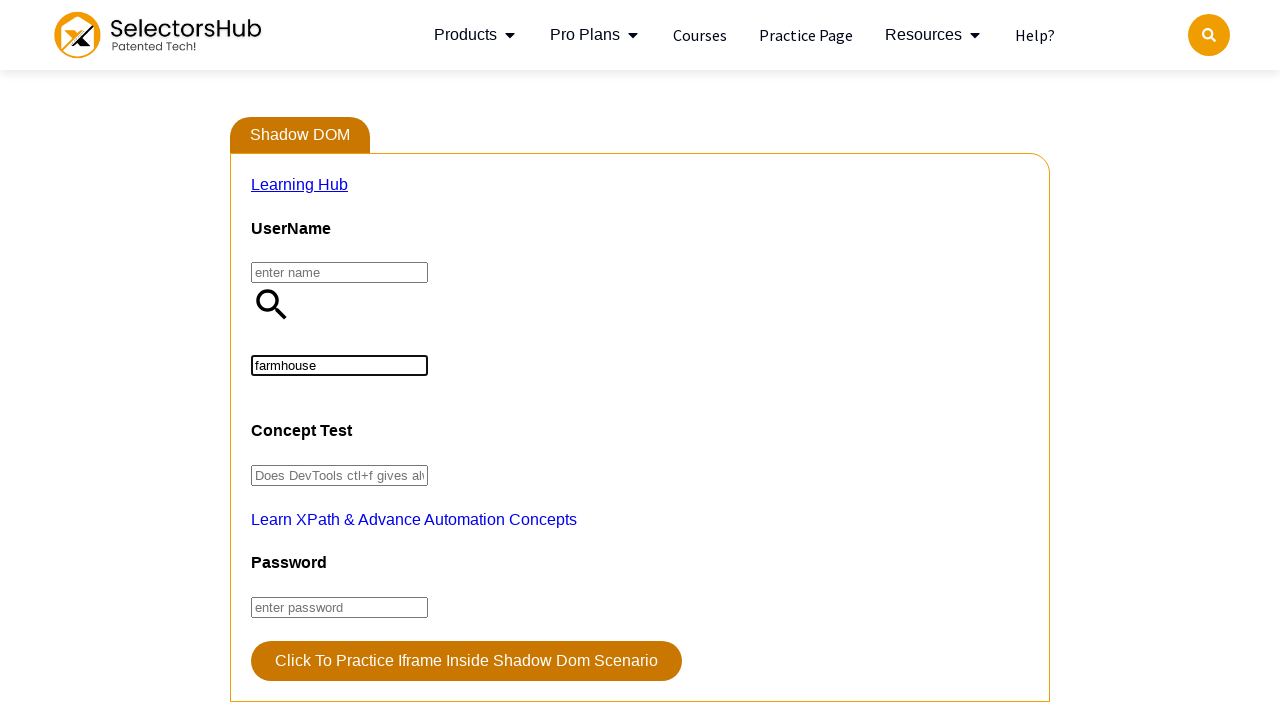